Tests a dropdown menu on GlobalSQA demo site by verifying the number of options available in the select dropdown element

Starting URL: https://www.globalsqa.com/demo-site/select-dropdown-menu/

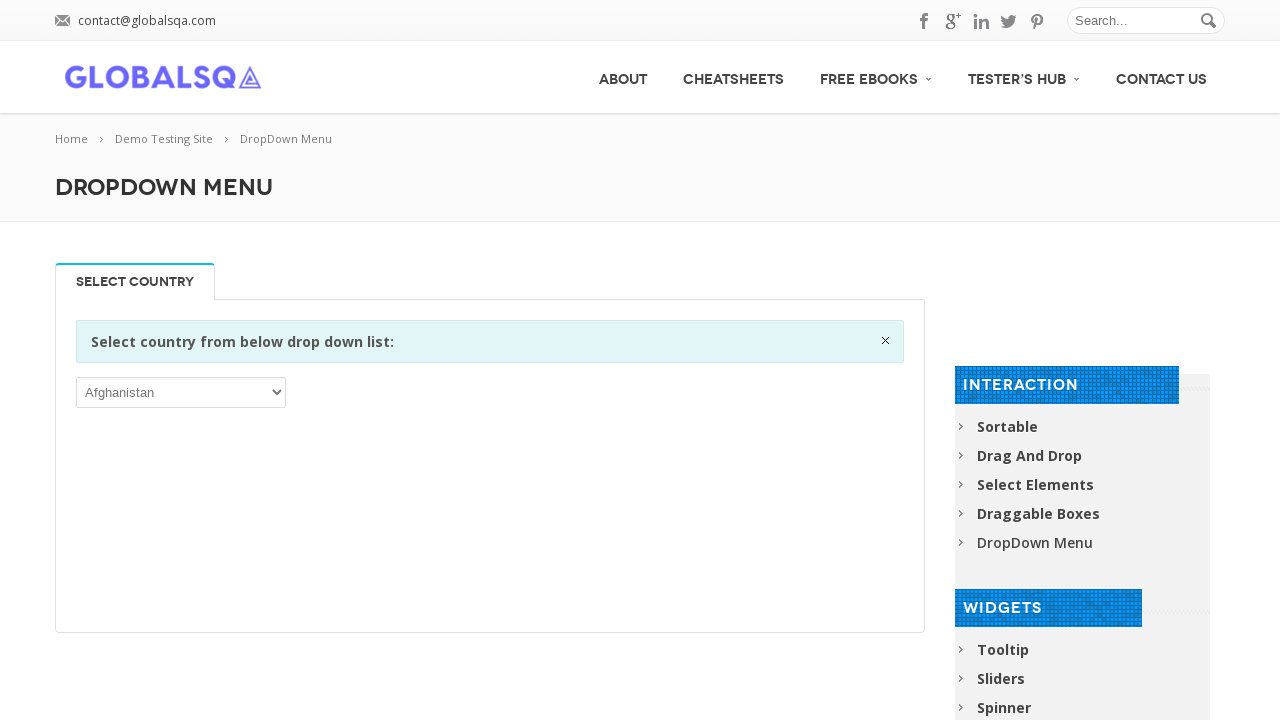

Navigated to GlobalSQA select dropdown demo page
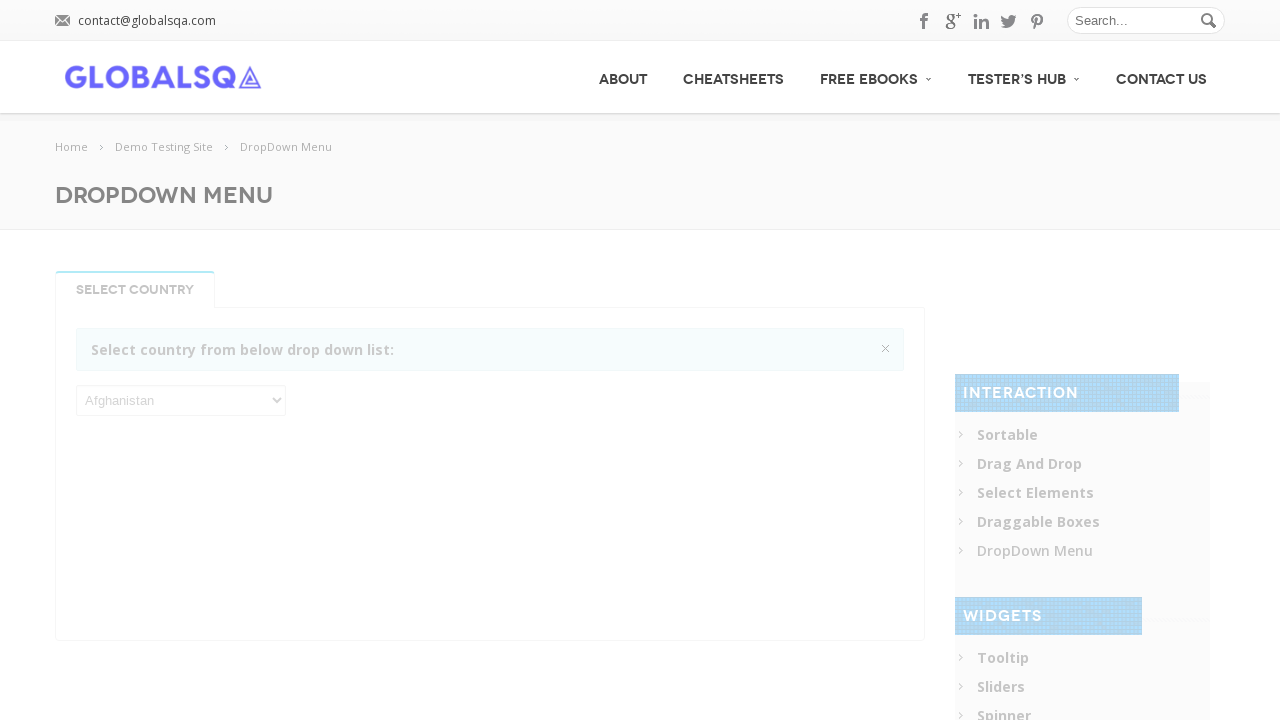

Waited for dropdown element to be visible
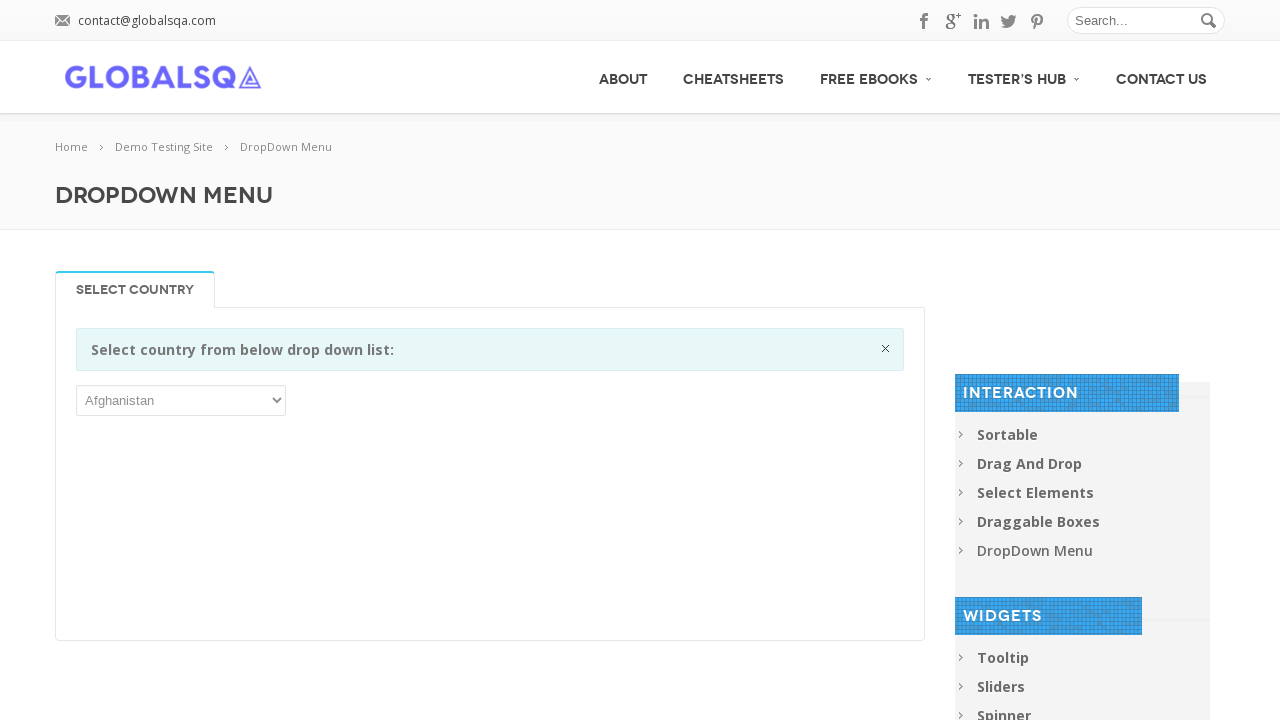

Retrieved all dropdown options - found 249 items
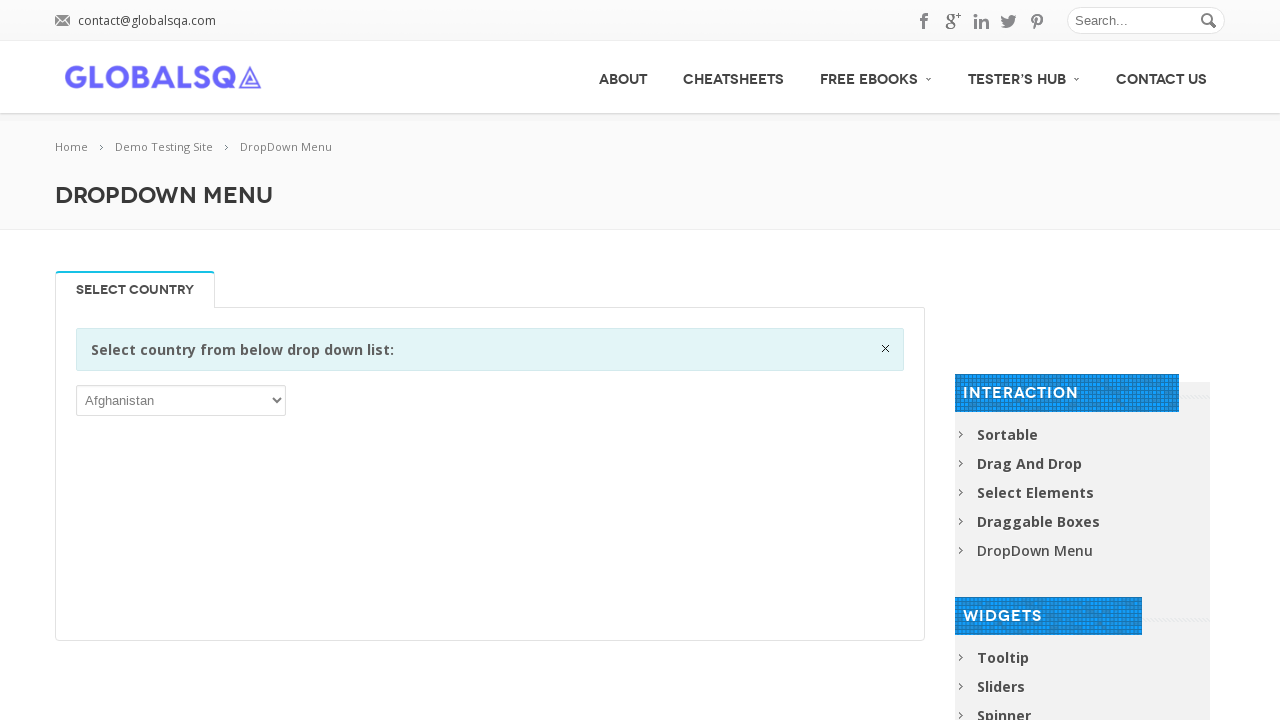

Verified that dropdown contains exactly 249 options
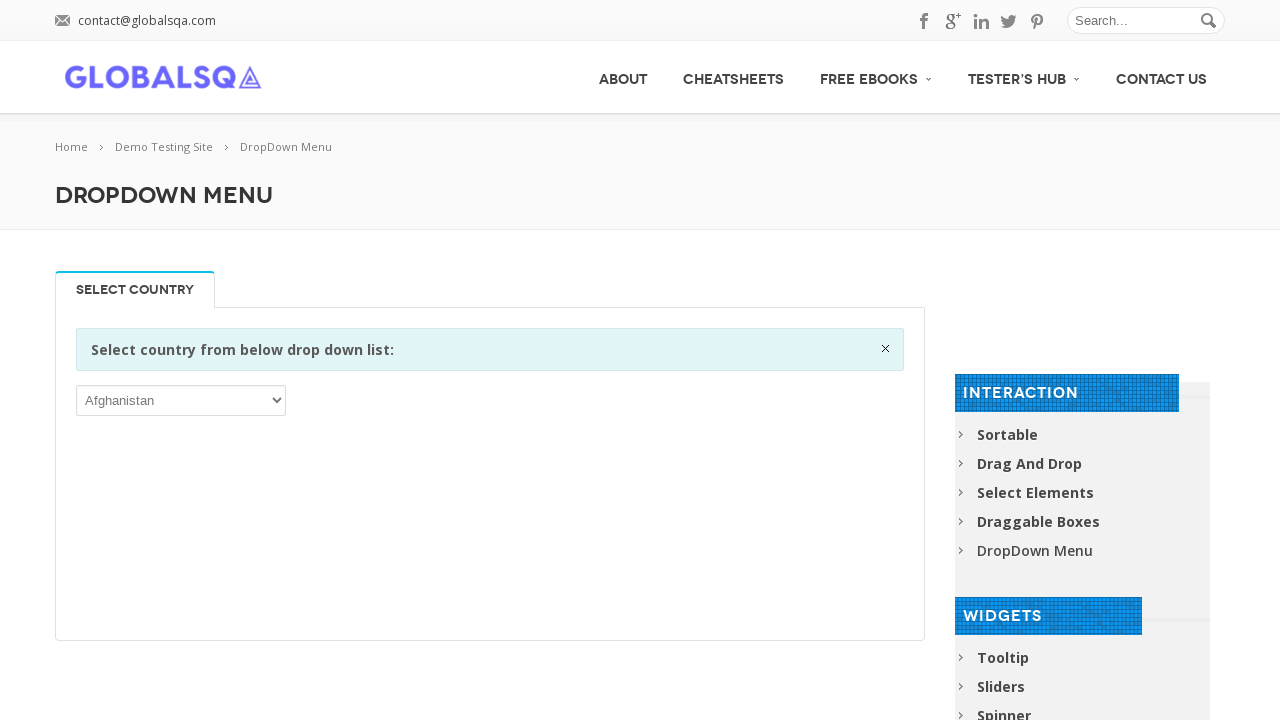

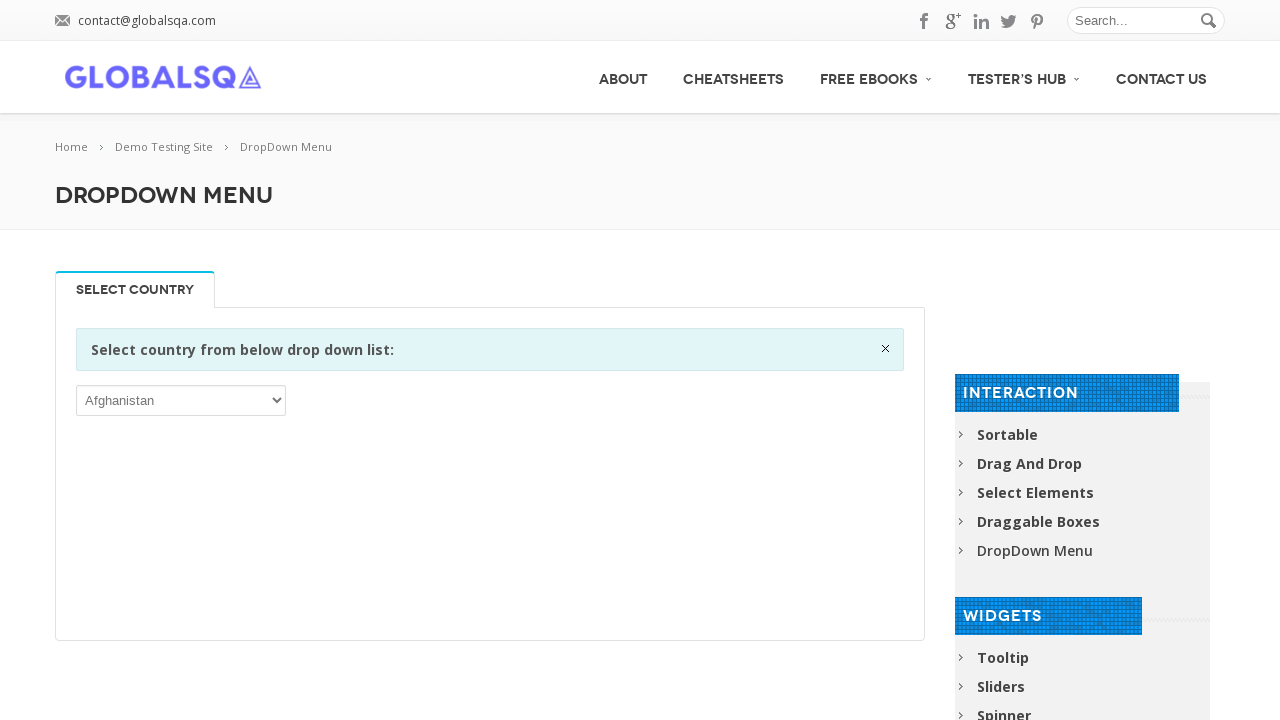